Tests the website title by navigating to Nykaa homepage and verifying the page title

Starting URL: https://www.nykaa.com/

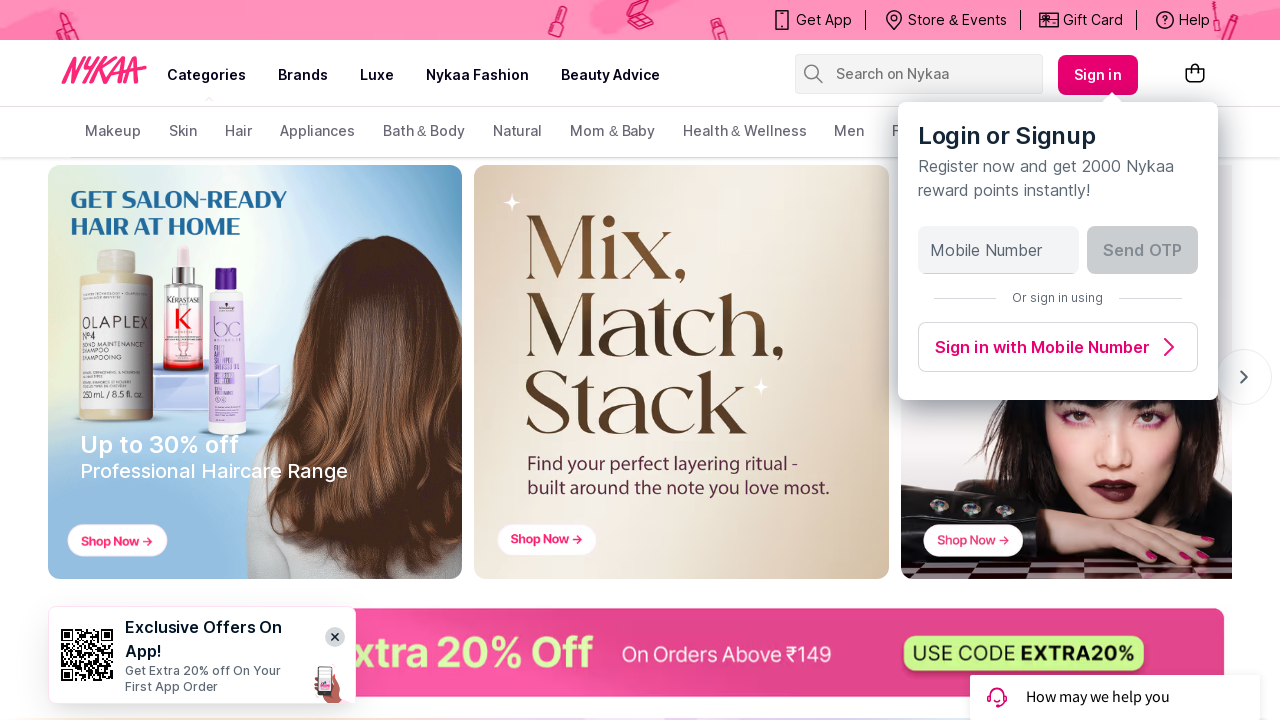

Navigated to Nykaa homepage
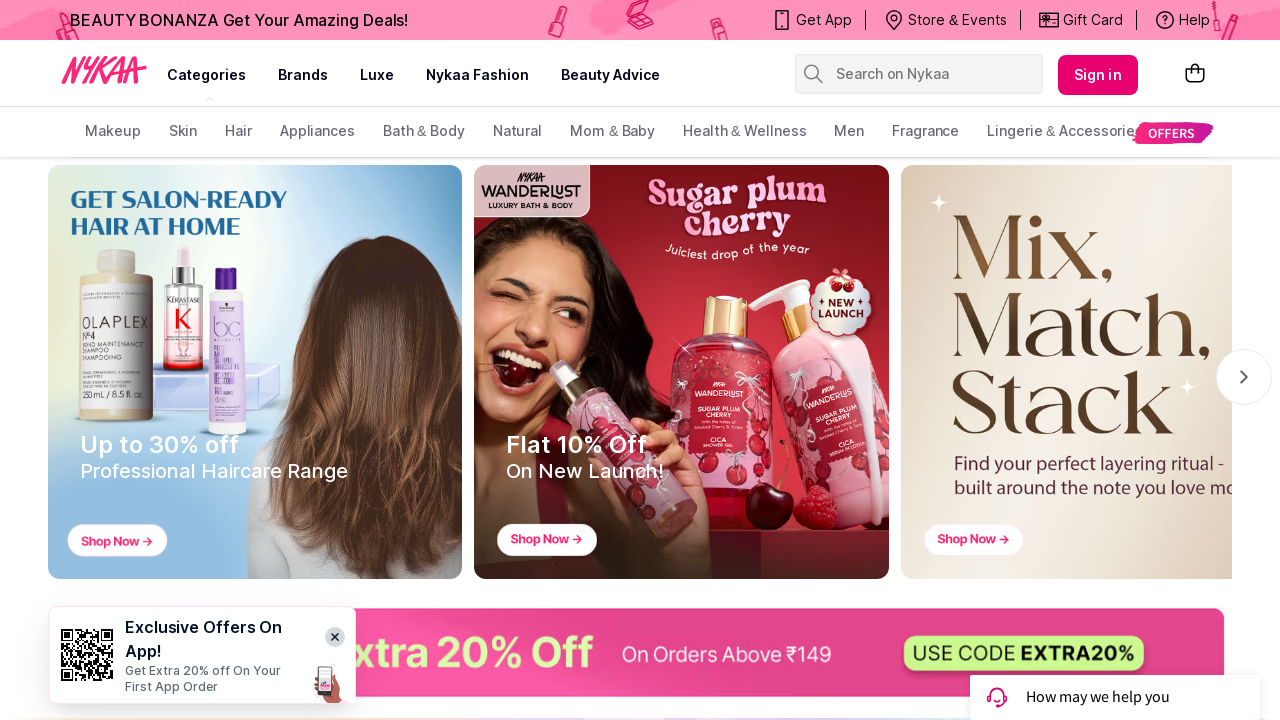

Retrieved page title: Buy Cosmetics Products & Beauty Products Online in India at Best Price | Nykaa
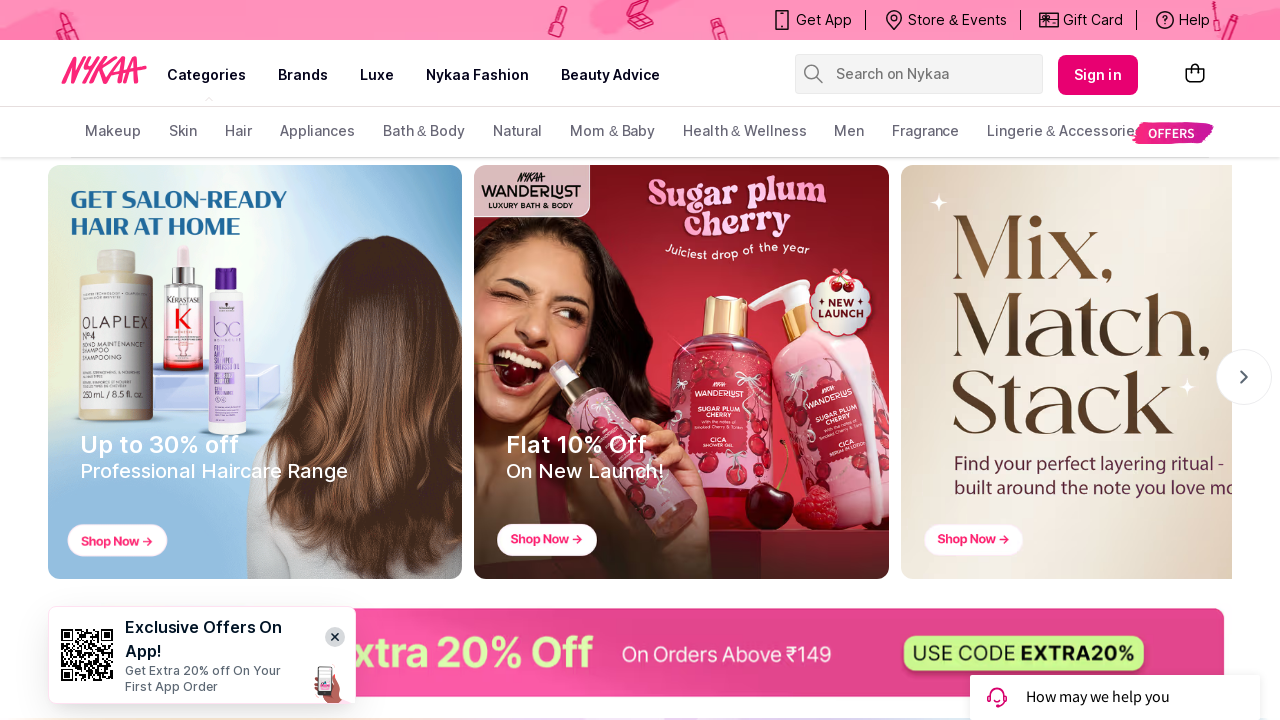

Printed page title to console
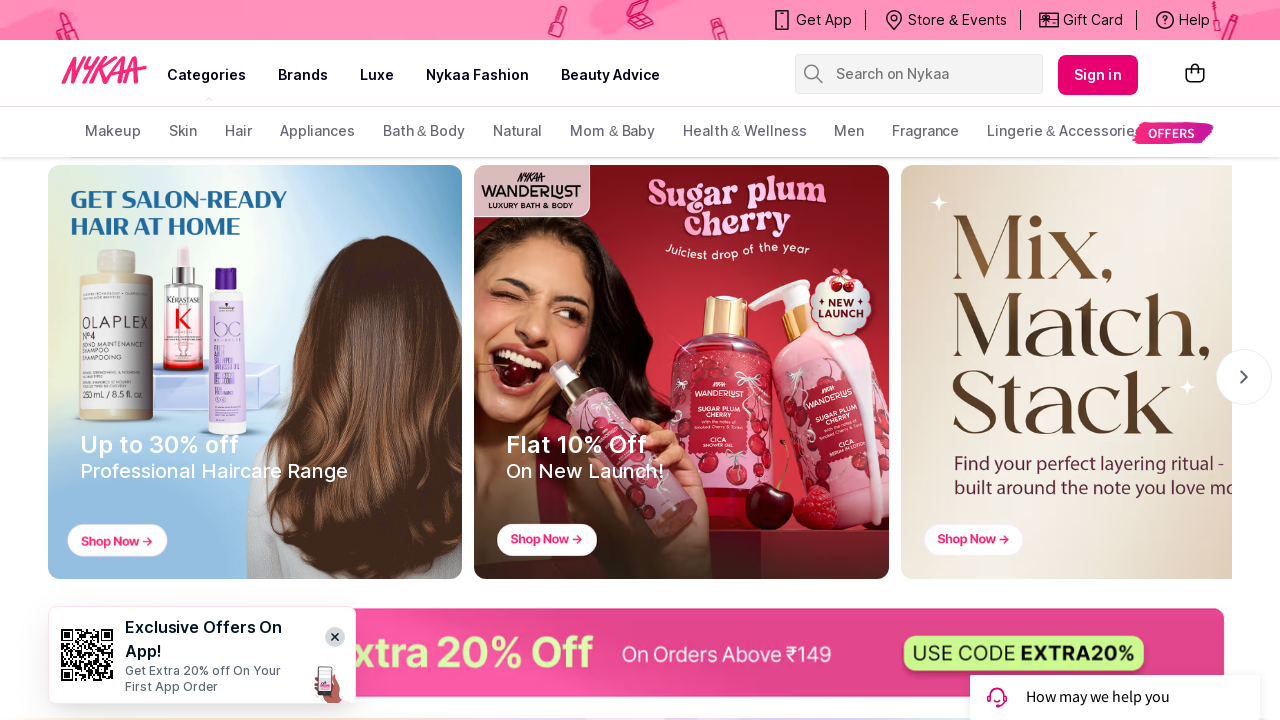

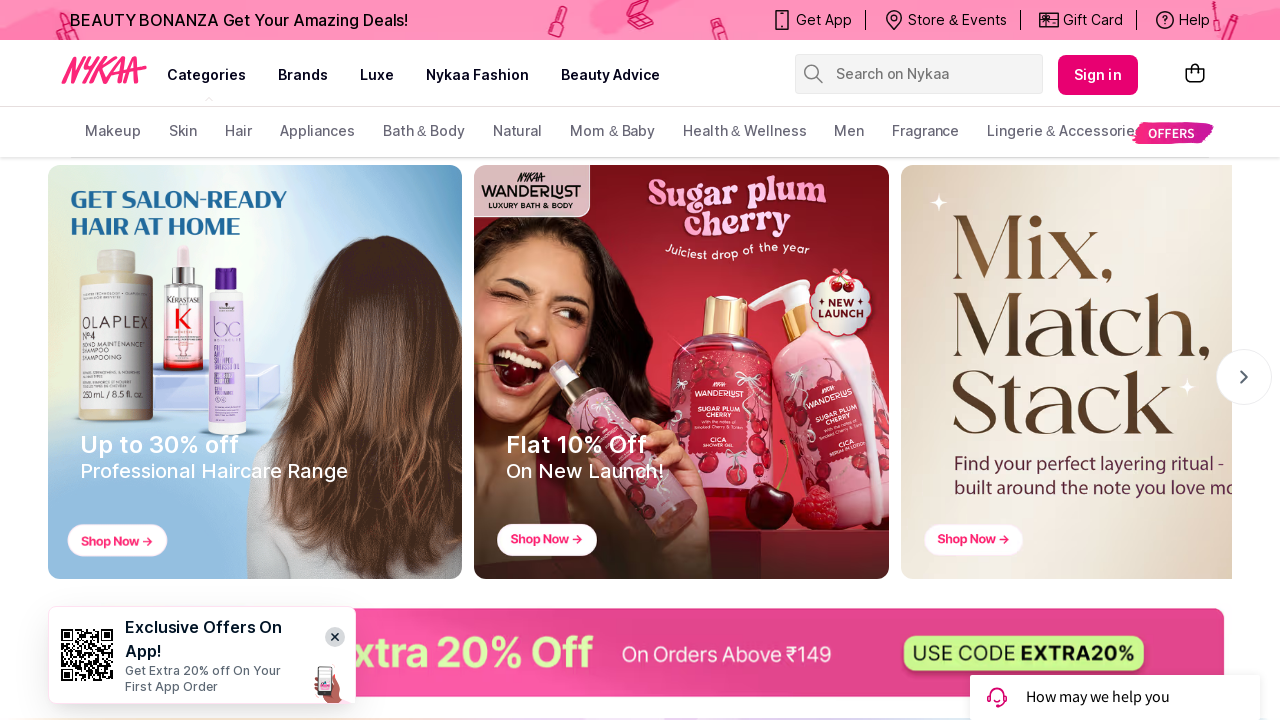